Navigates to the J.Crew home page and verifies it loads properly

Starting URL: https://www.jcrew.com

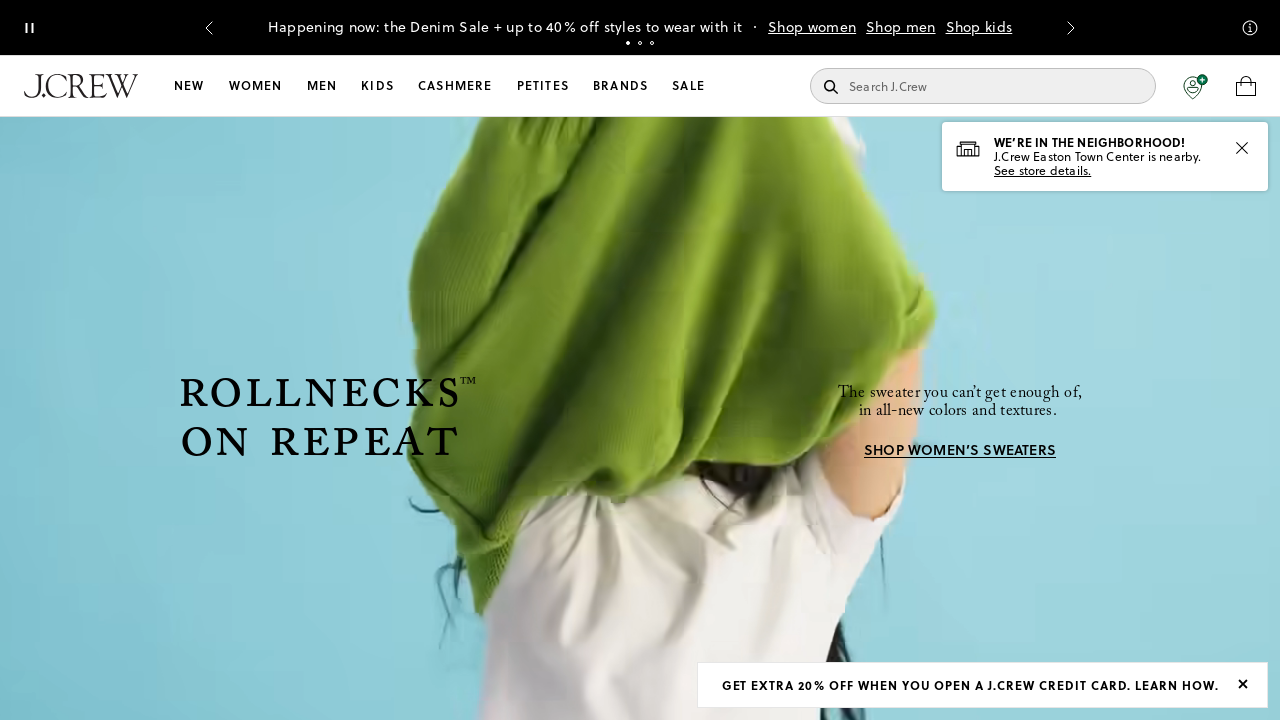

Waited for J.Crew home page DOM to load
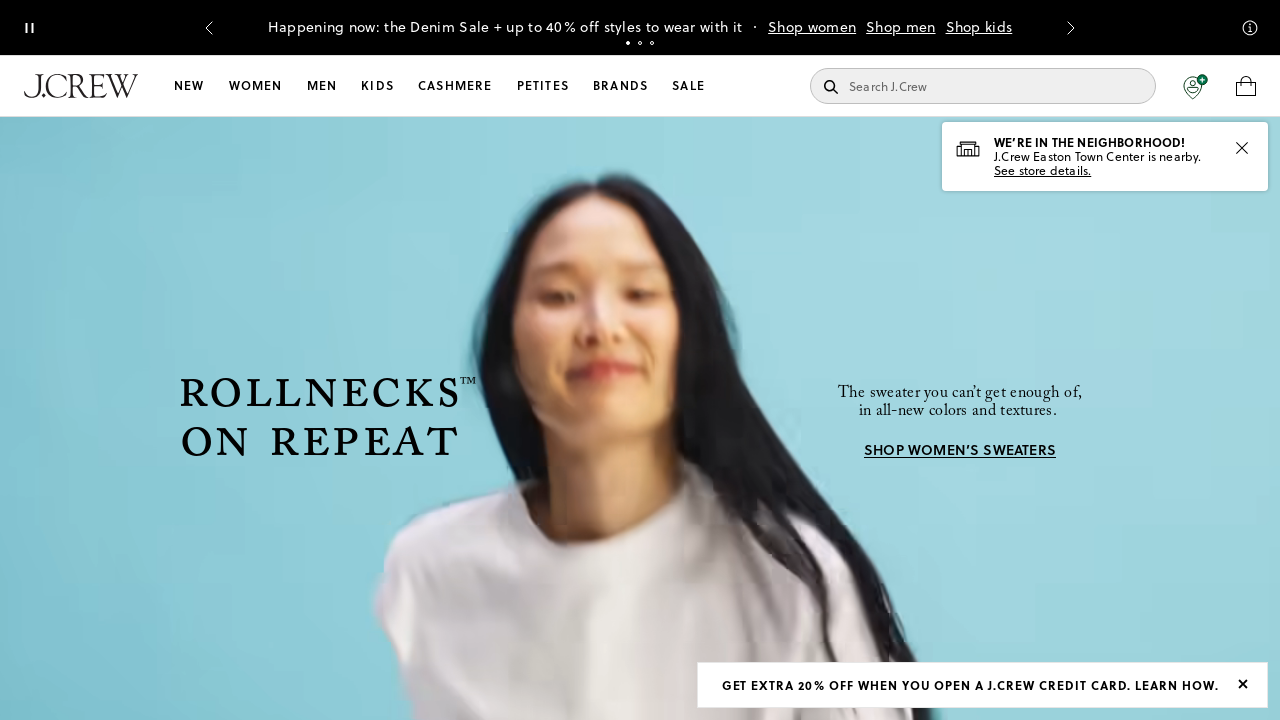

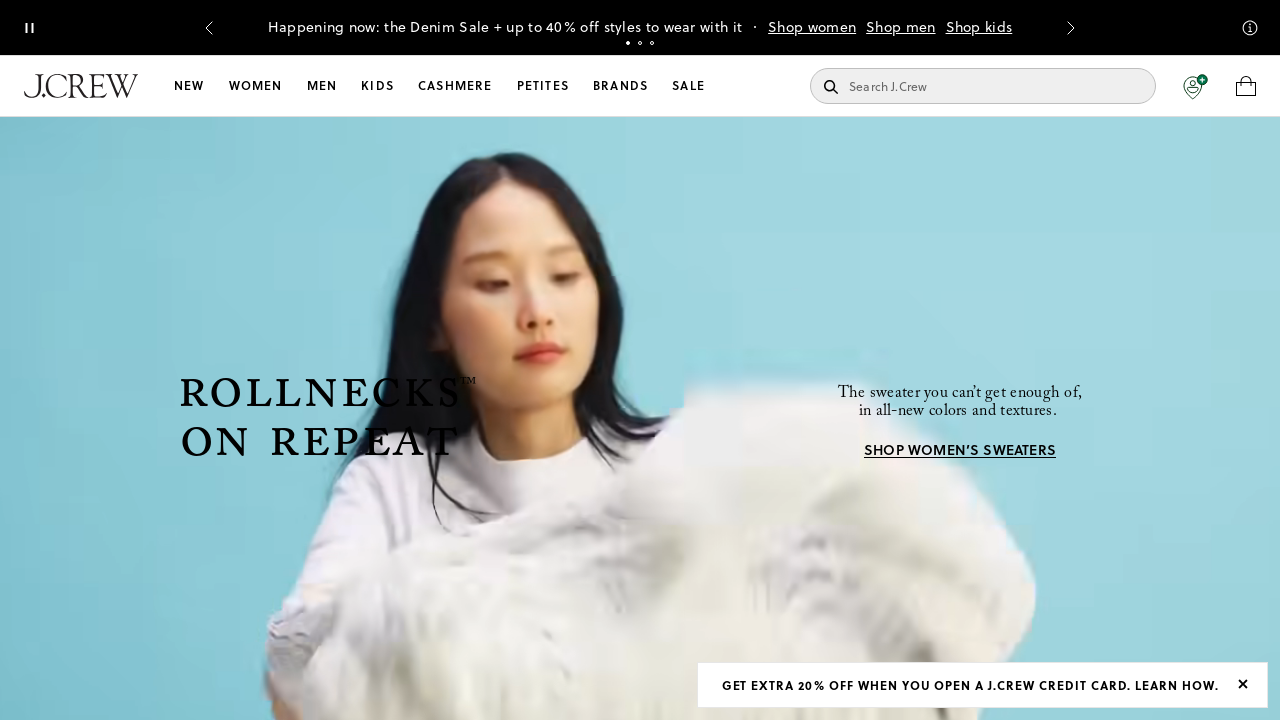